Tests JavaScript alert functionality by clicking the alert button, accepting it, and verifying the success message

Starting URL: https://testcenter.techproeducation.com/index.php?page=javascript-alerts

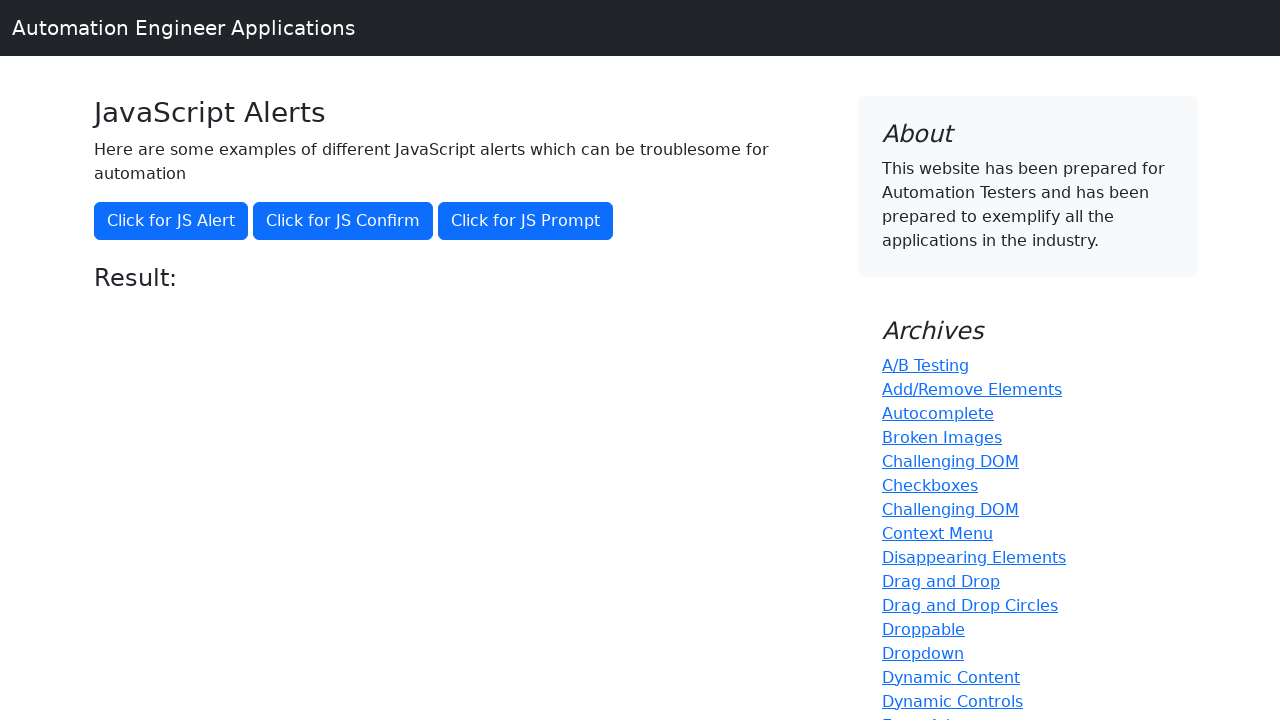

Clicked the 'Click for JS Alert' button at (171, 221) on xpath=//button[text()='Click for JS Alert']
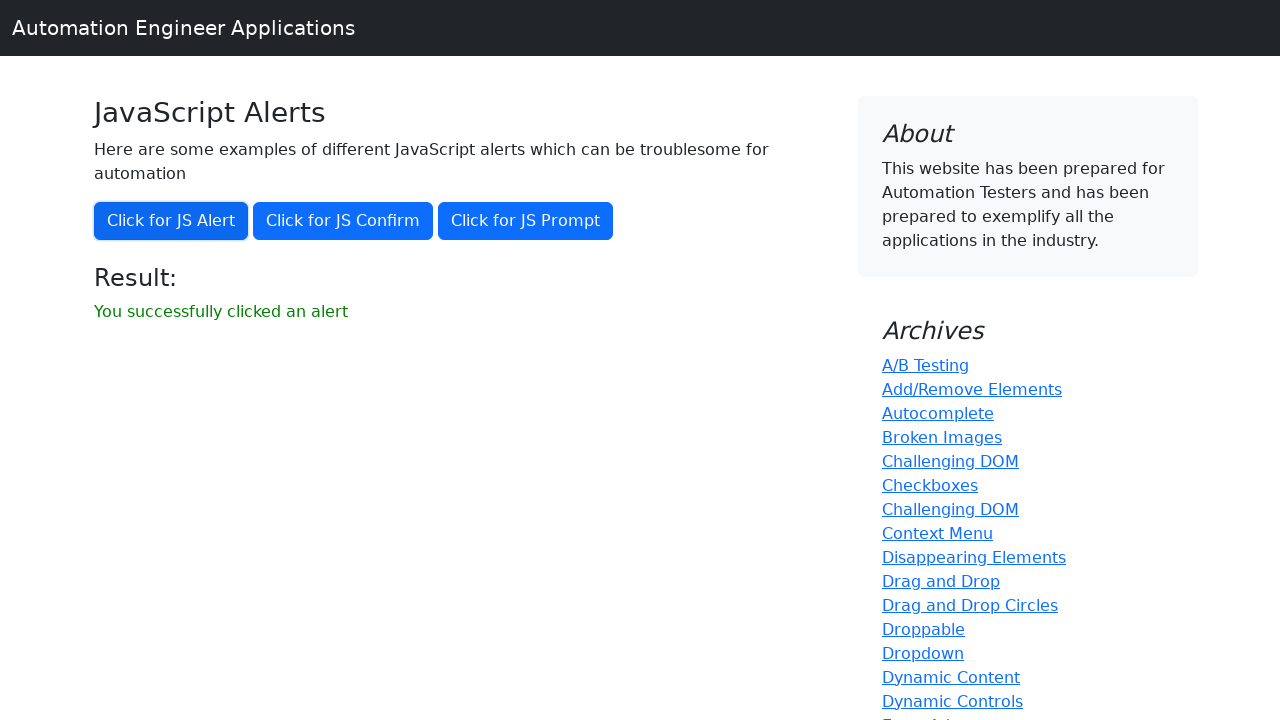

Set up dialog handler to accept alerts
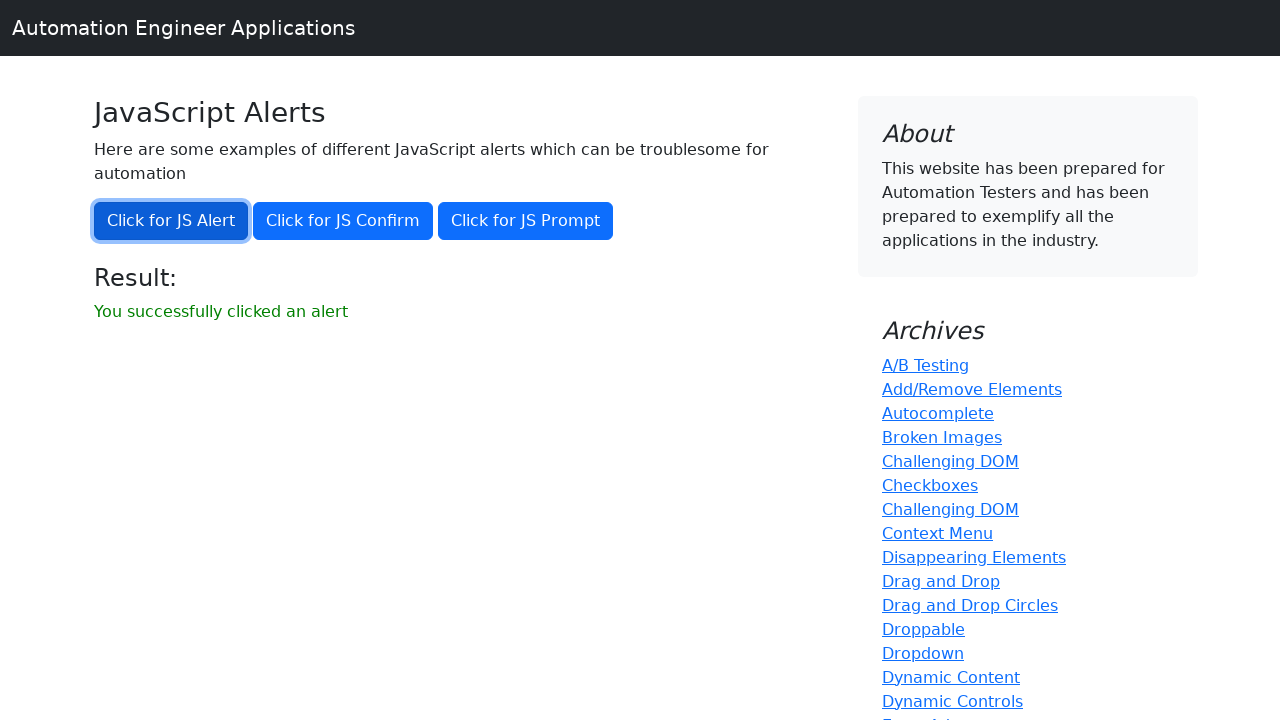

Waited for result message element to load
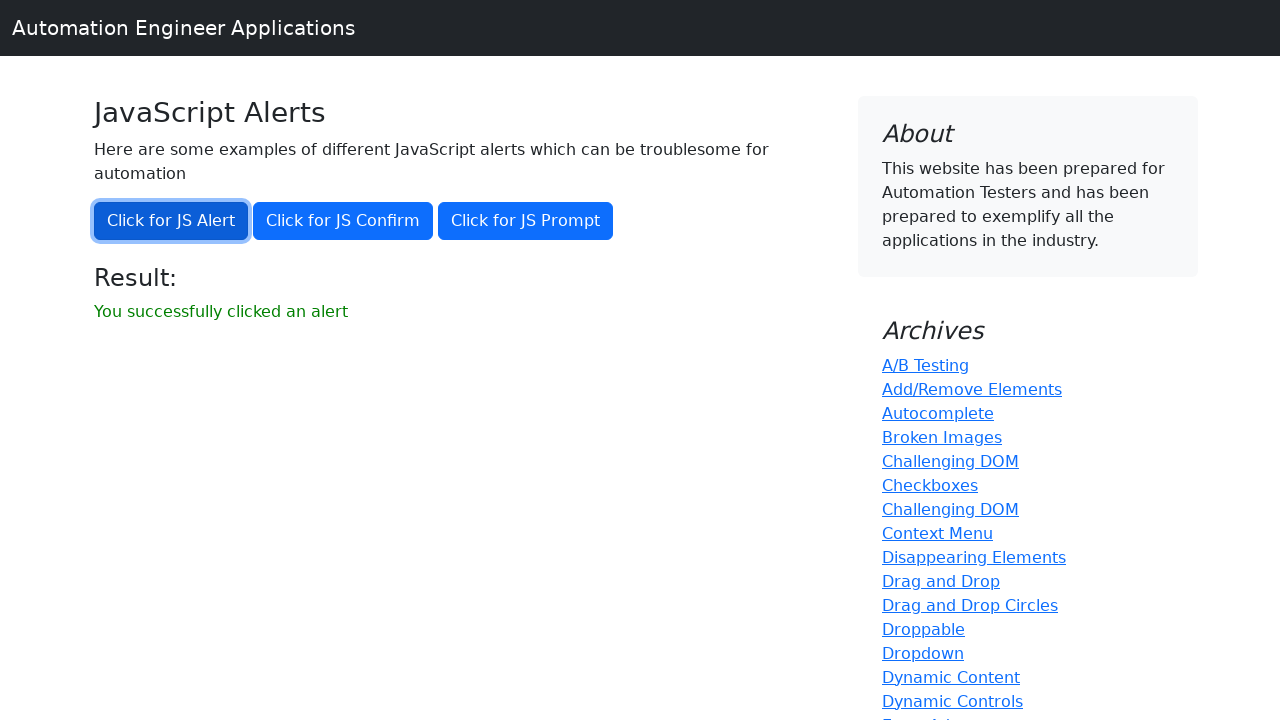

Retrieved result message text content
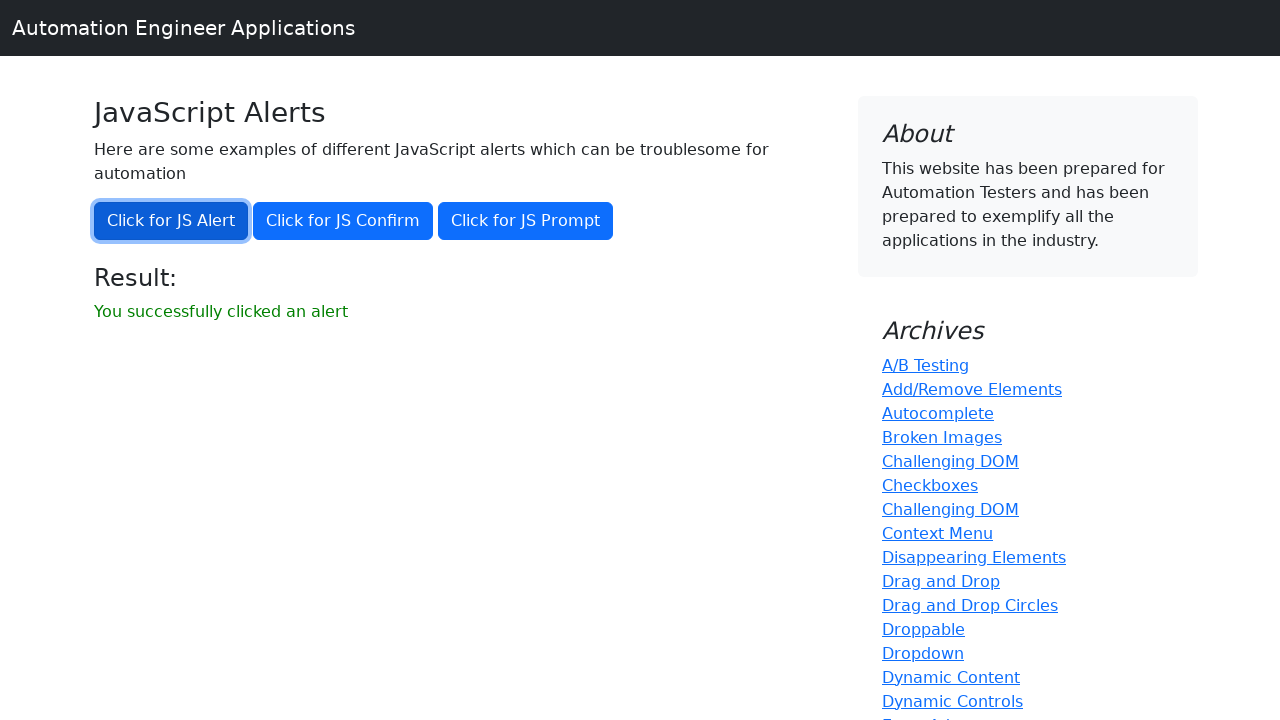

Verified success message contains 'You successfully clicked an alert'
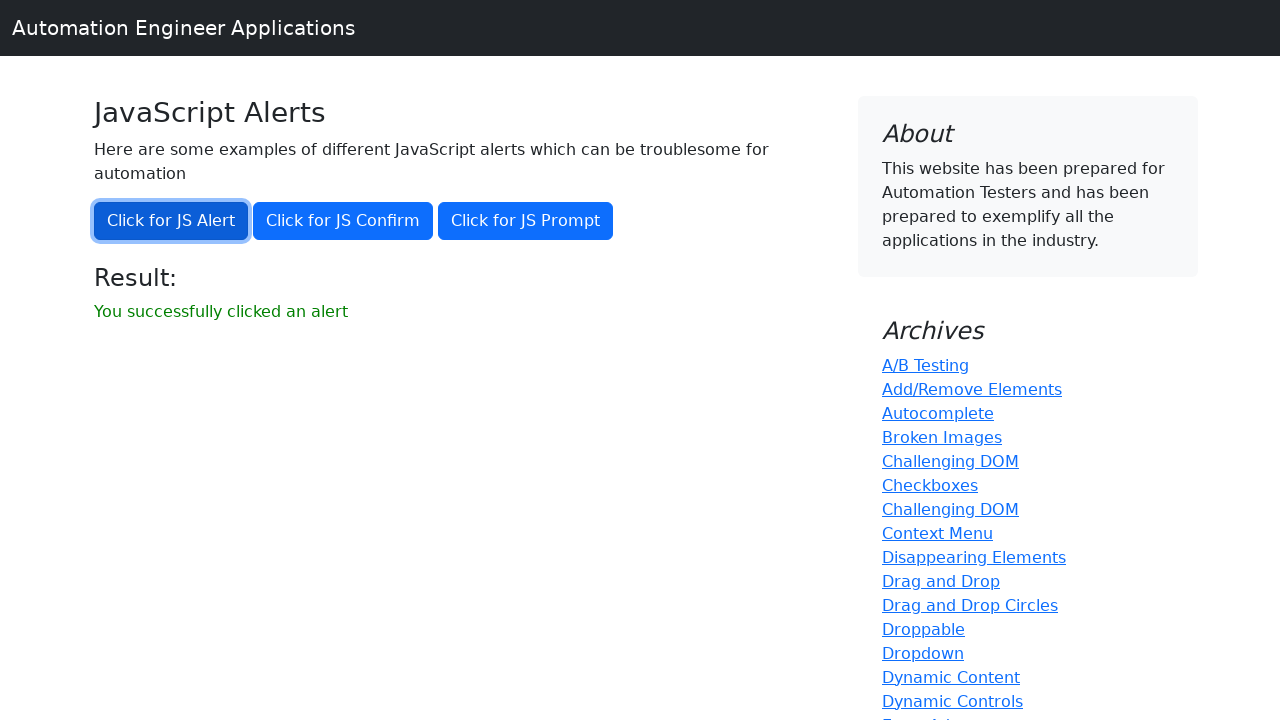

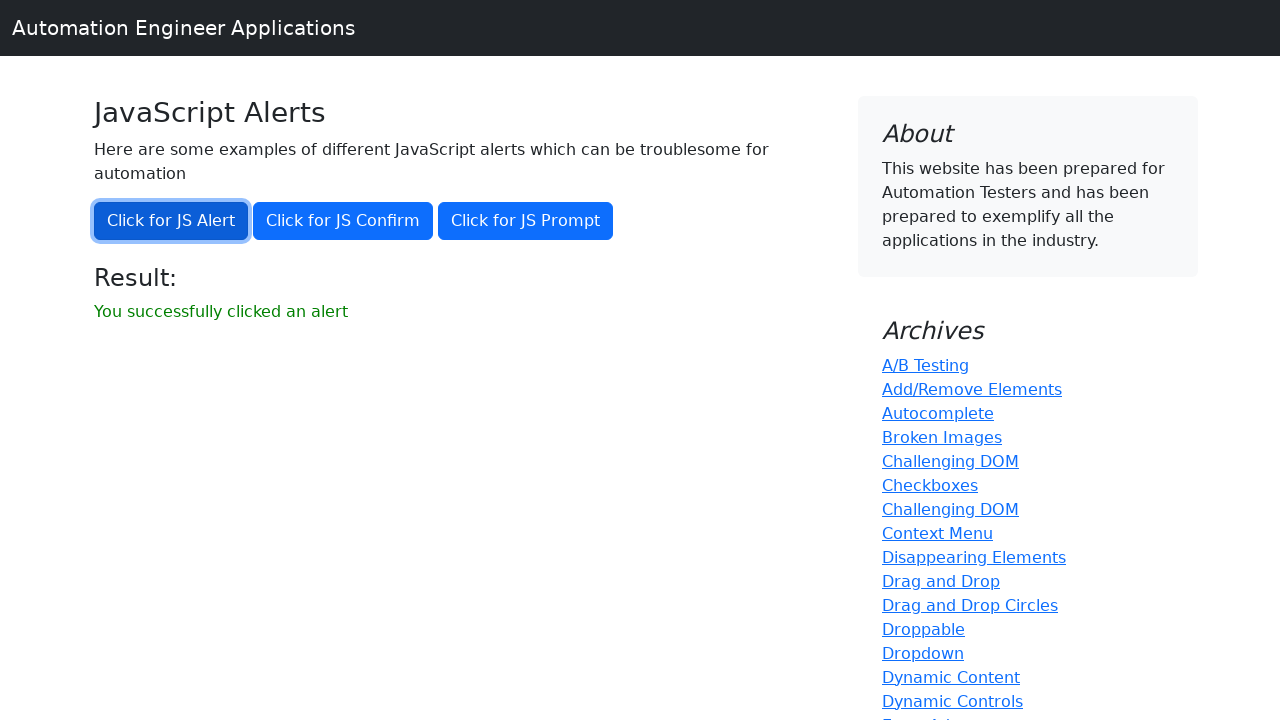